Tests jQuery UI autocomplete functionality by typing characters one at a time with delays and selecting a suggestion from the dropdown (approach 3)

Starting URL: http://jqueryui.com/autocomplete/

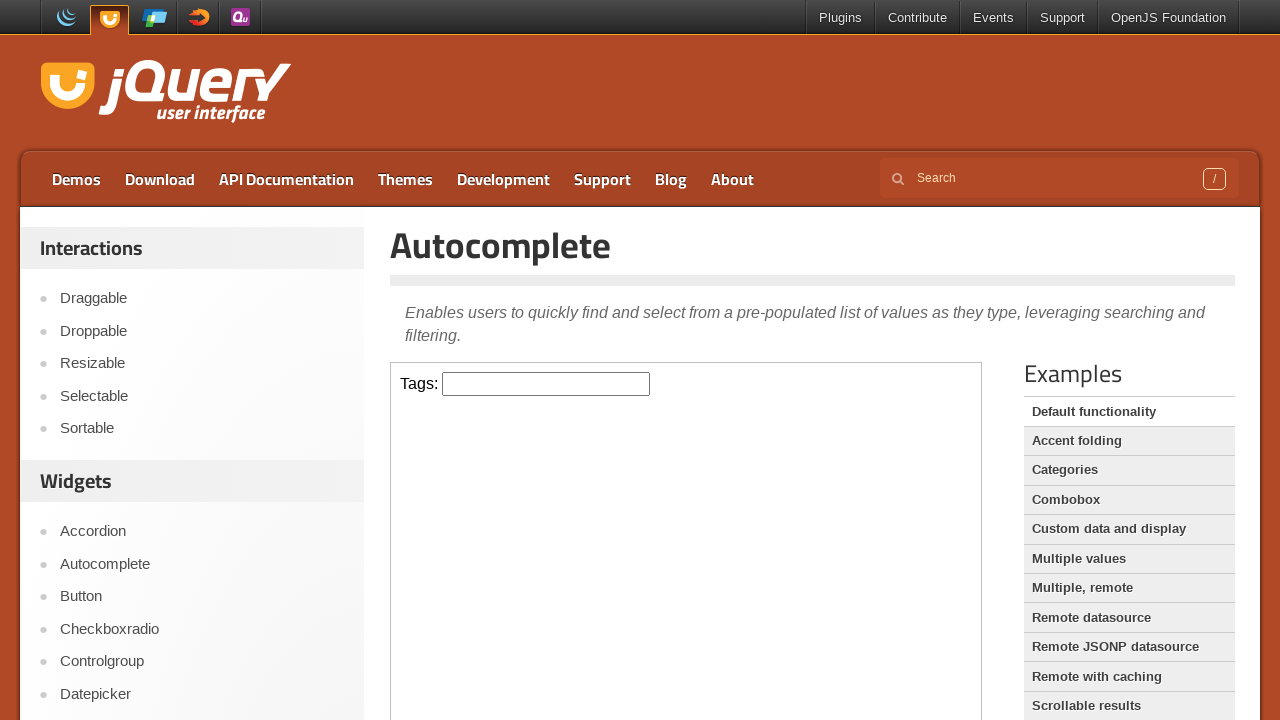

Located the demo iframe containing autocomplete input
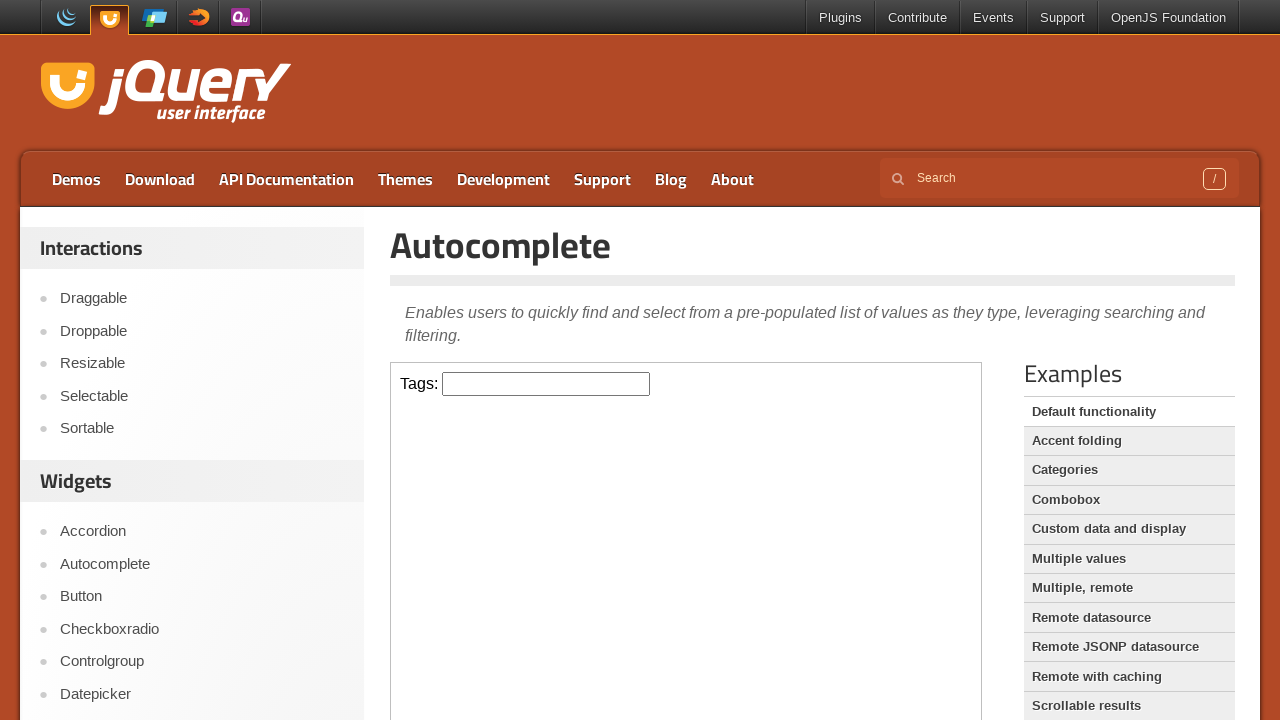

Typed character 's' into autocomplete field
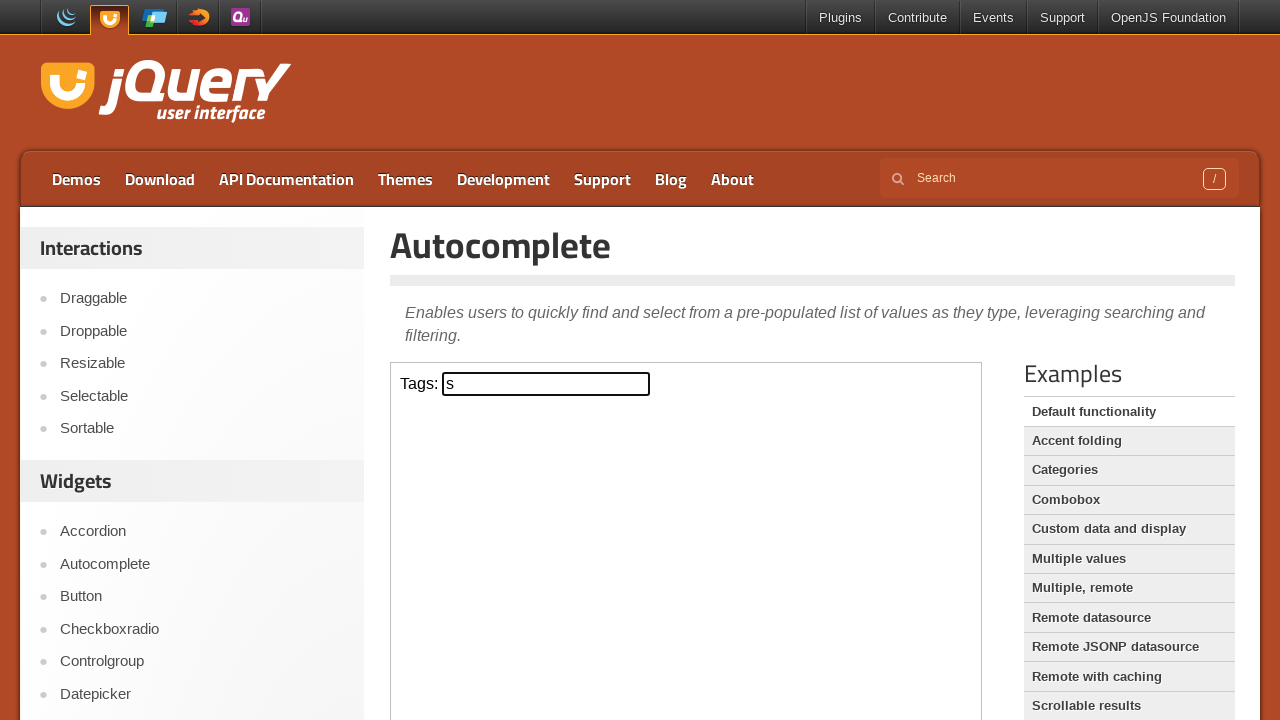

Waited 1 second after typing 's'
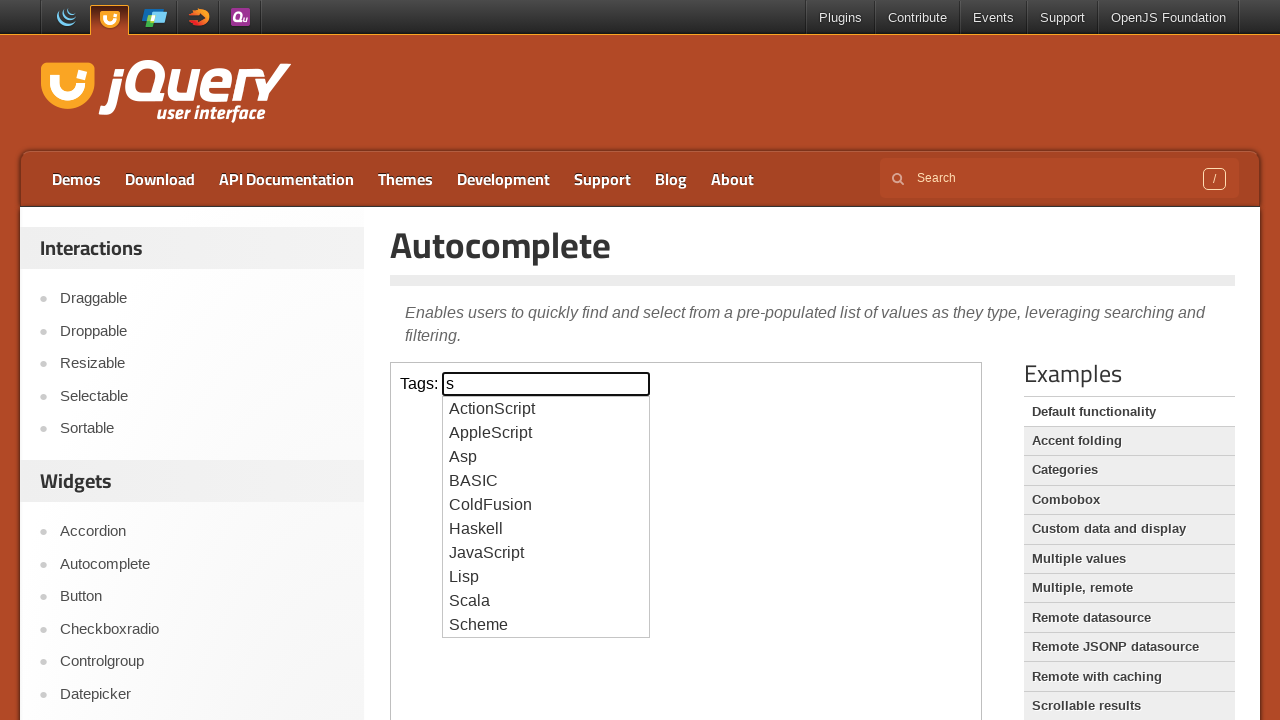

Typed character 'c' into autocomplete field
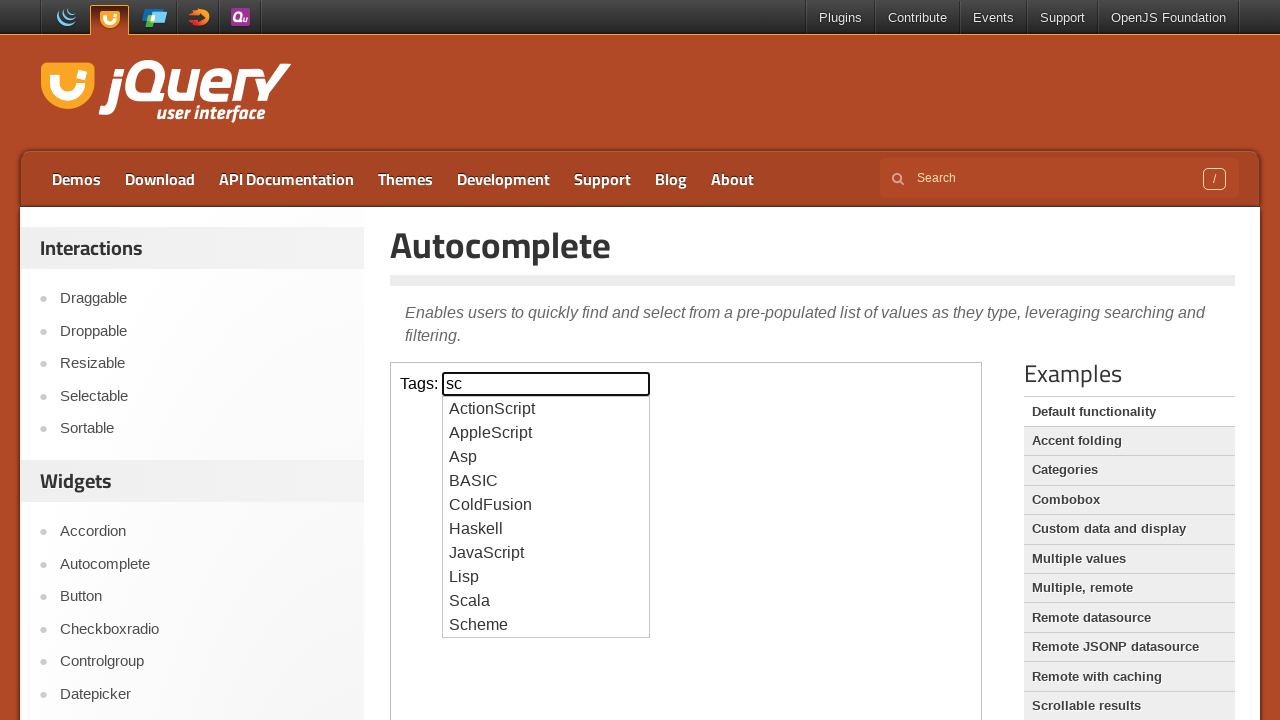

Waited 1 second after typing 'c'
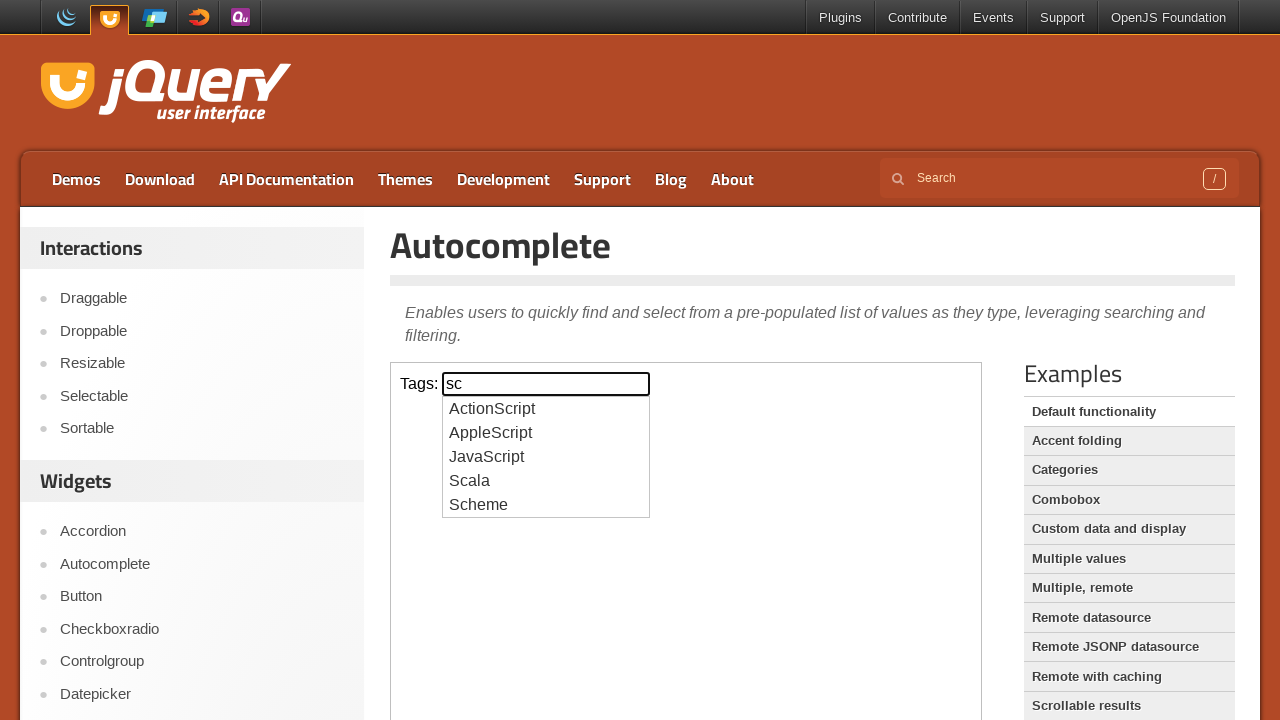

Typed character 'a' into autocomplete field
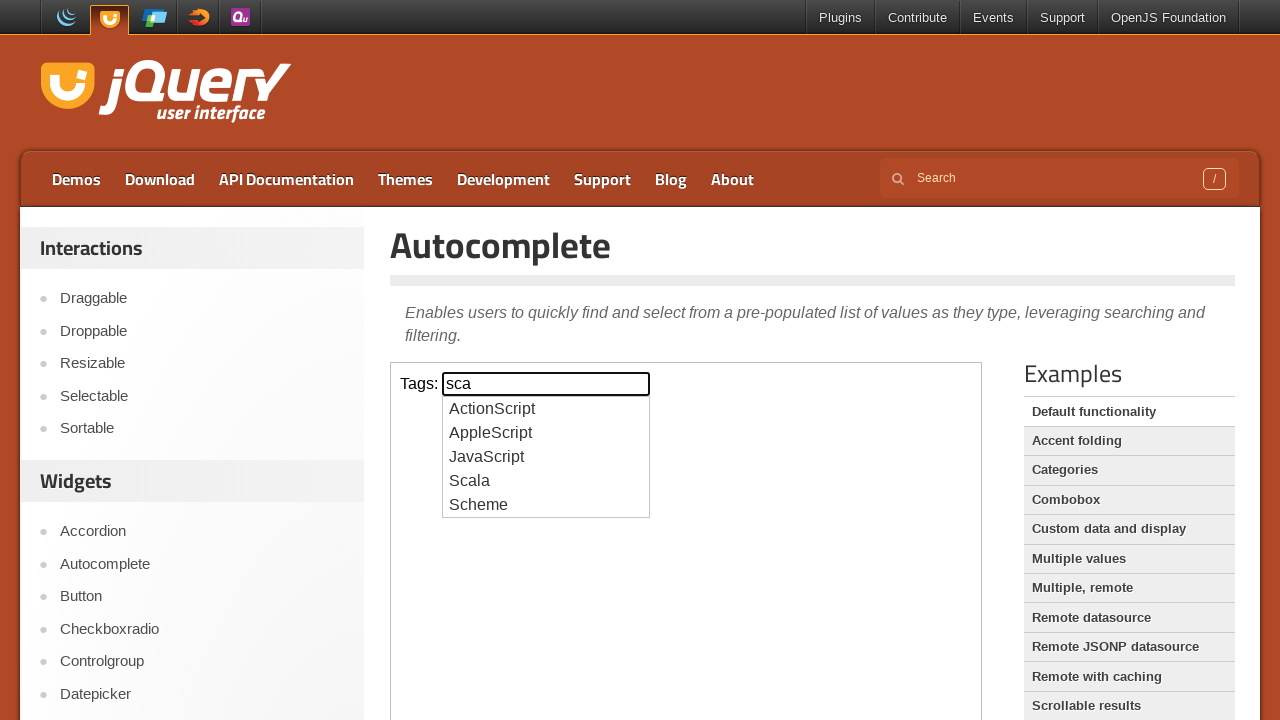

Waited 1 second after typing 'a'
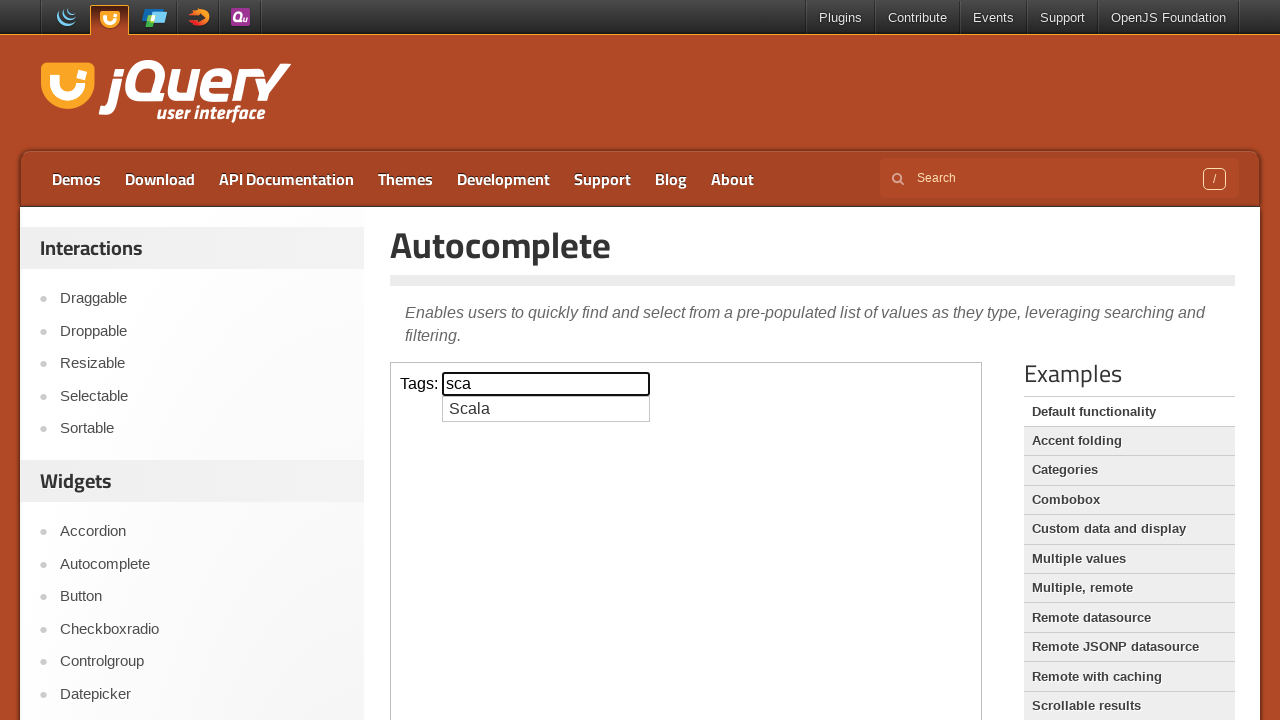

Autocomplete suggestion dropdown became visible
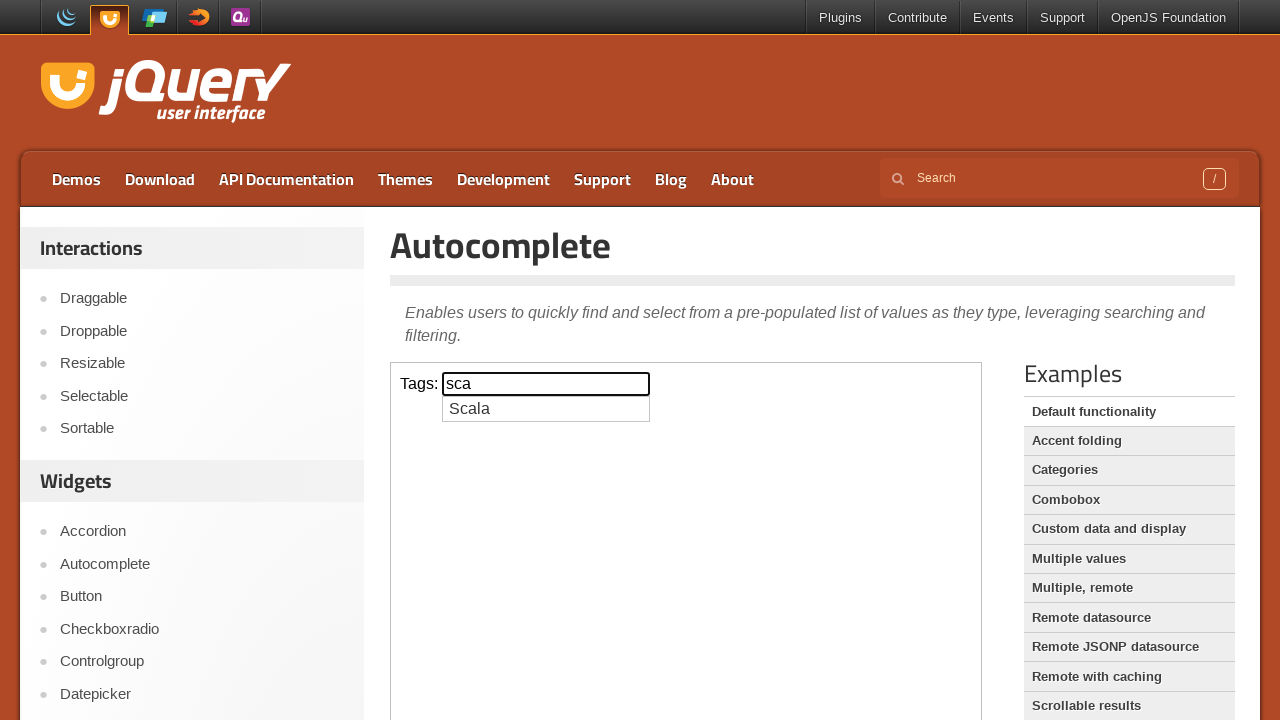

Located all suggestion items in dropdown
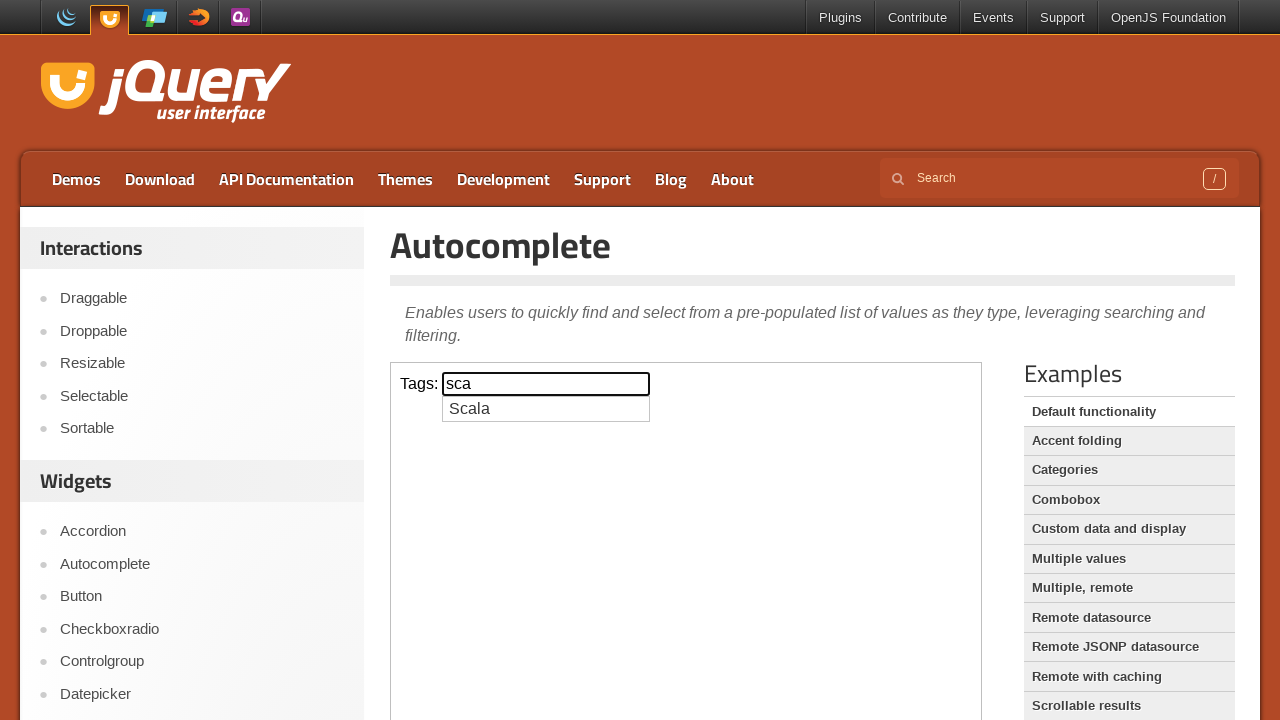

Found and clicked suggestion 'Scala' at (546, 409) on .demo-frame >> internal:control=enter-frame >> #ui-id-1 li >> nth=0
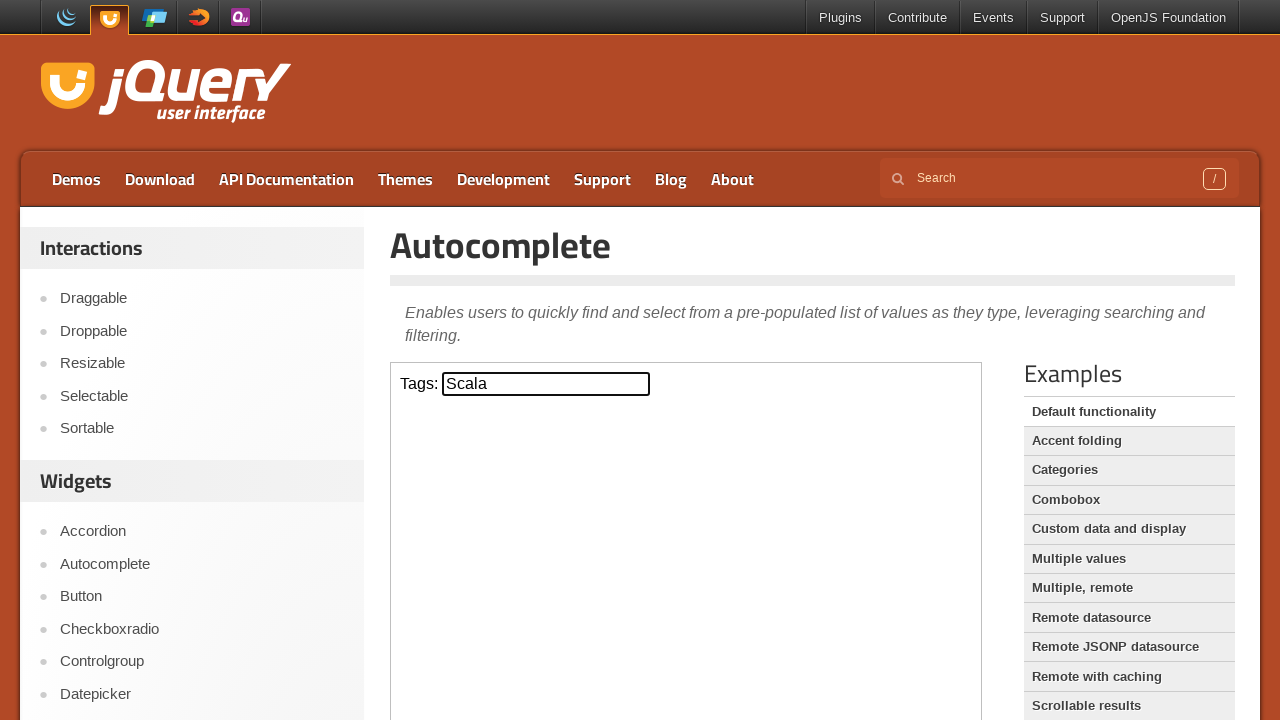

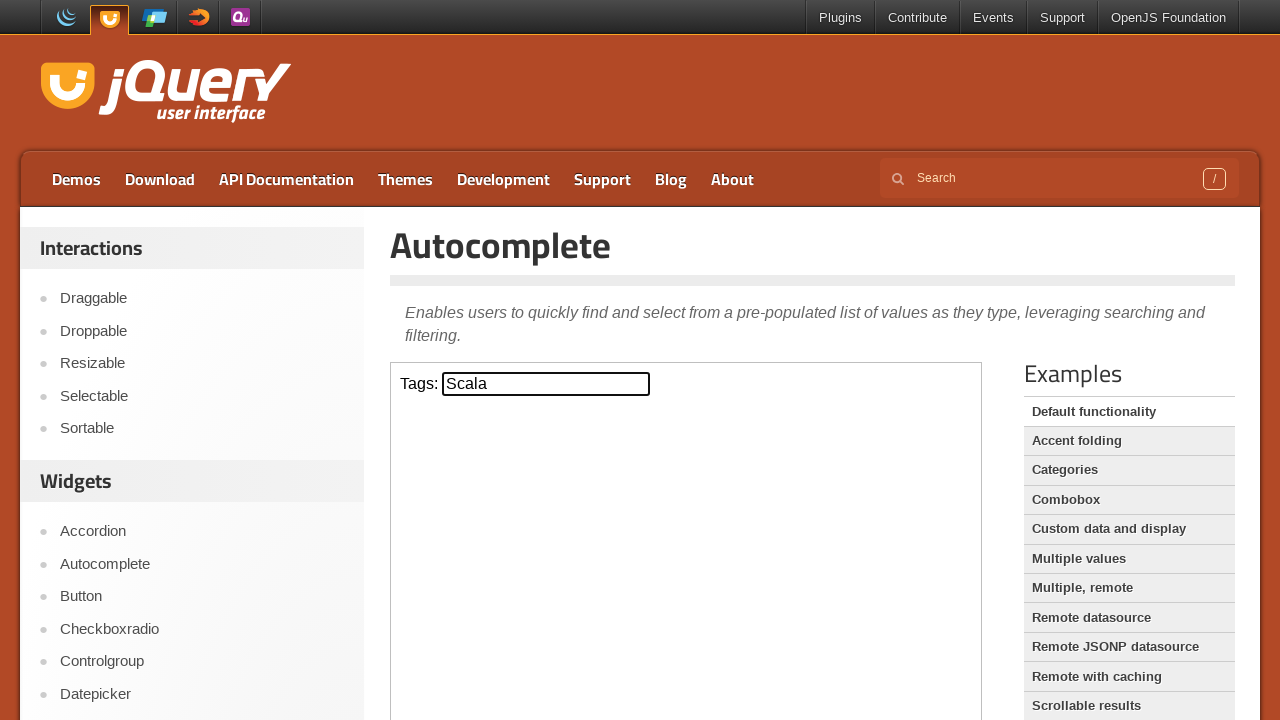